Tests JavaScript confirmation alert handling by clicking a button to trigger the alert, accepting it, and verifying the result message displays on the page.

Starting URL: http://the-internet.herokuapp.com/javascript_alerts

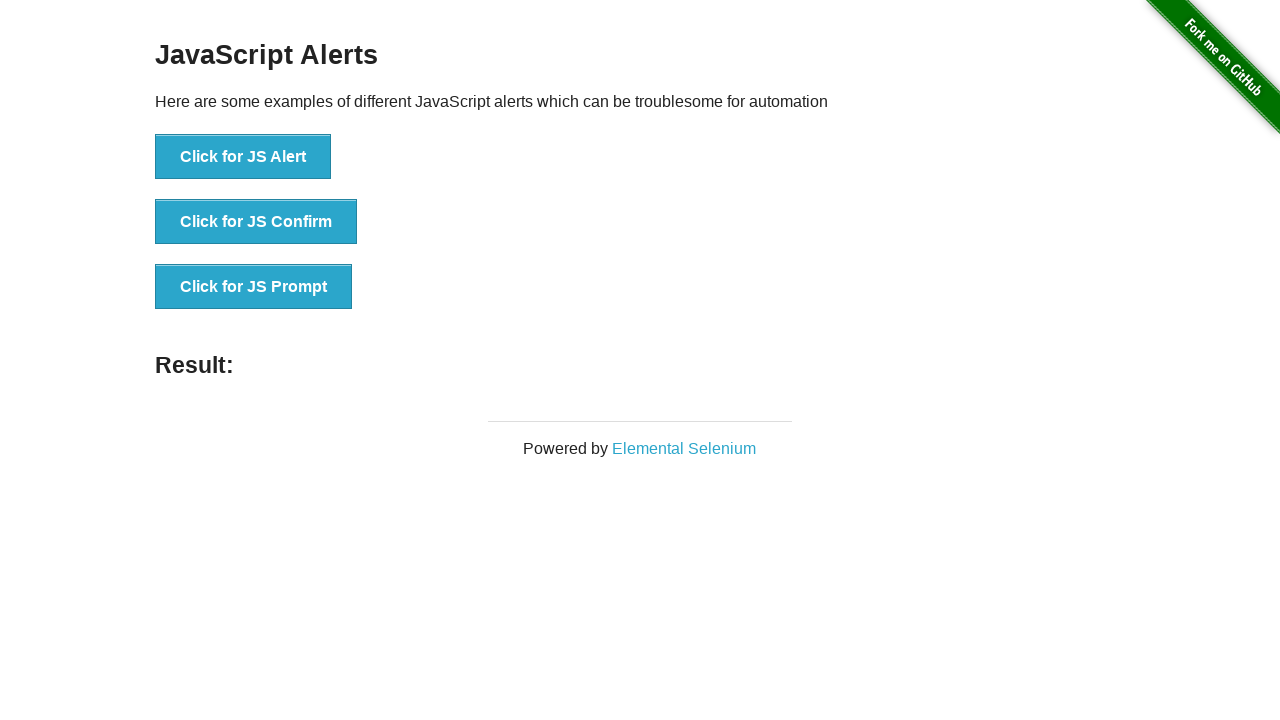

Clicked the second button to trigger JavaScript confirmation alert at (256, 222) on button >> nth=1
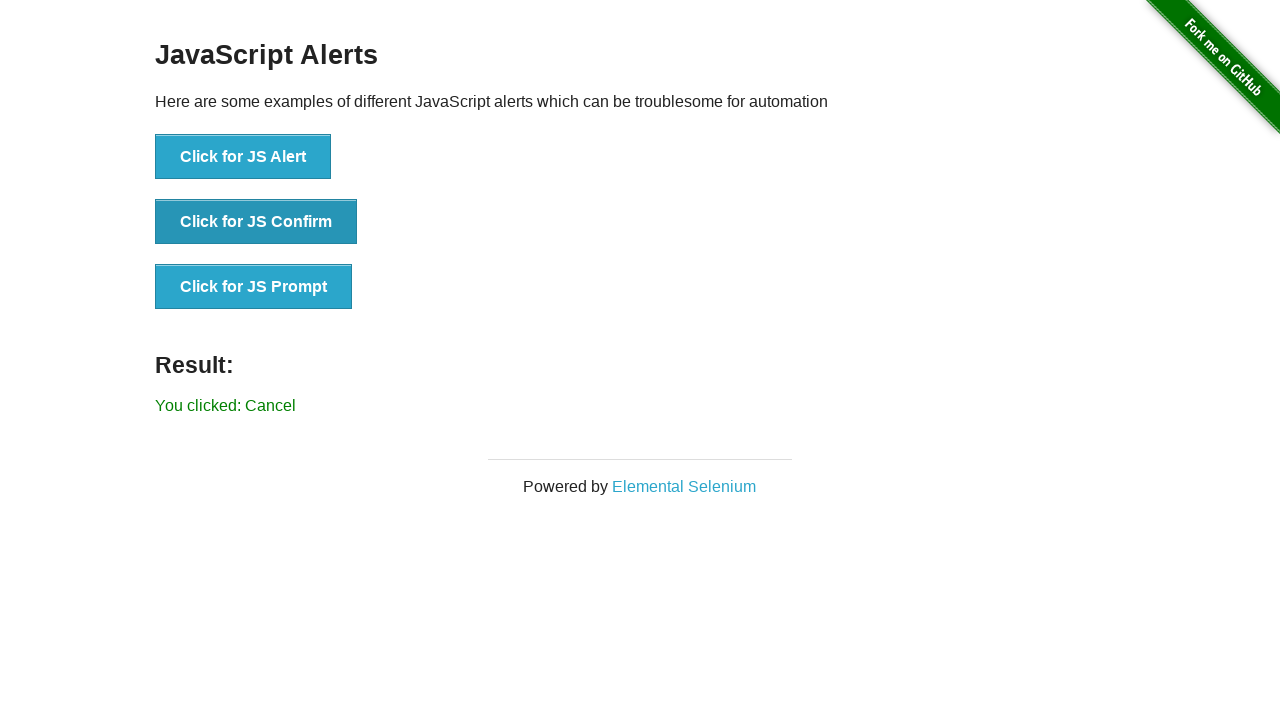

Set up dialog handler to accept confirmation alerts
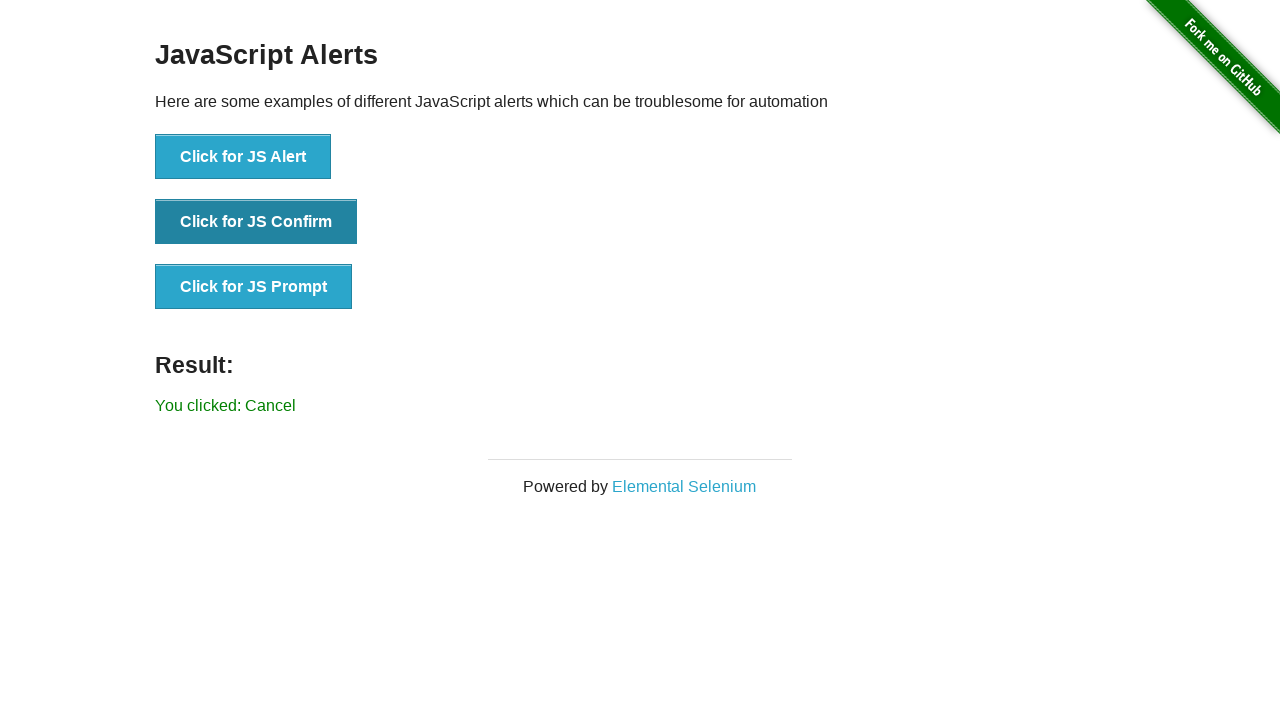

Re-clicked the second button to trigger the dialog with handler in place at (256, 222) on button >> nth=1
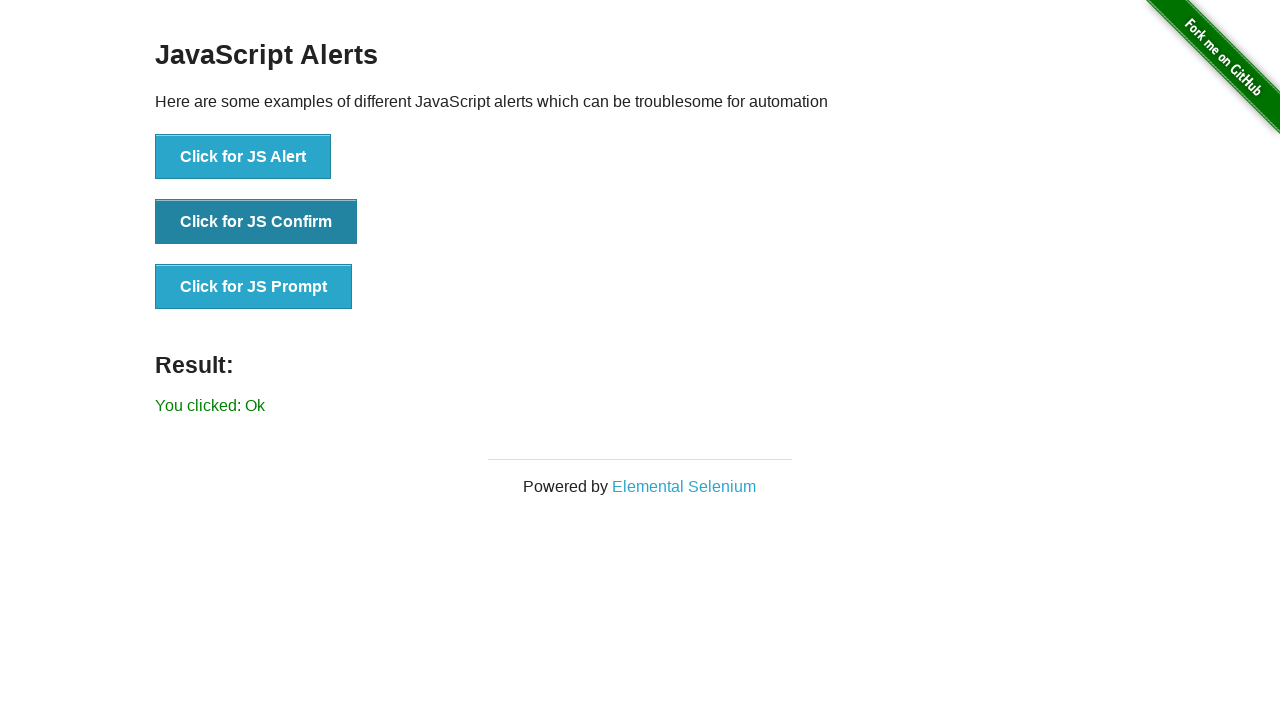

Waited for result message element to appear
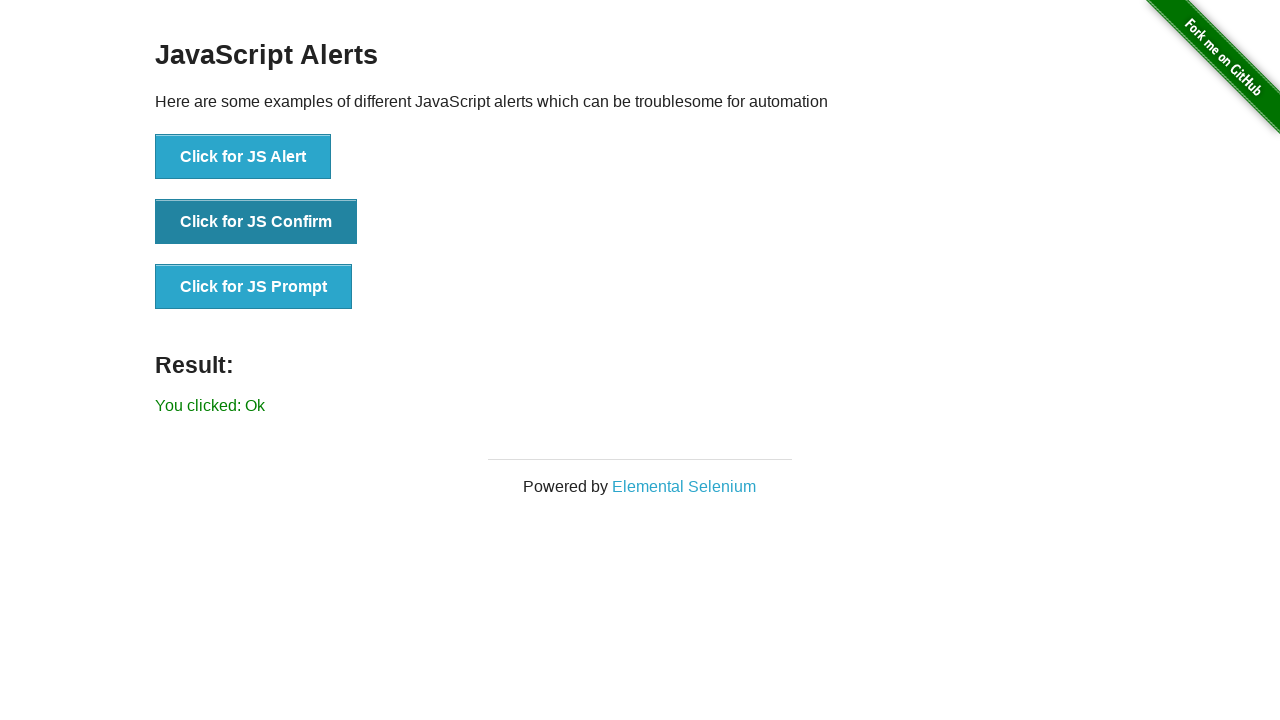

Retrieved result message text content
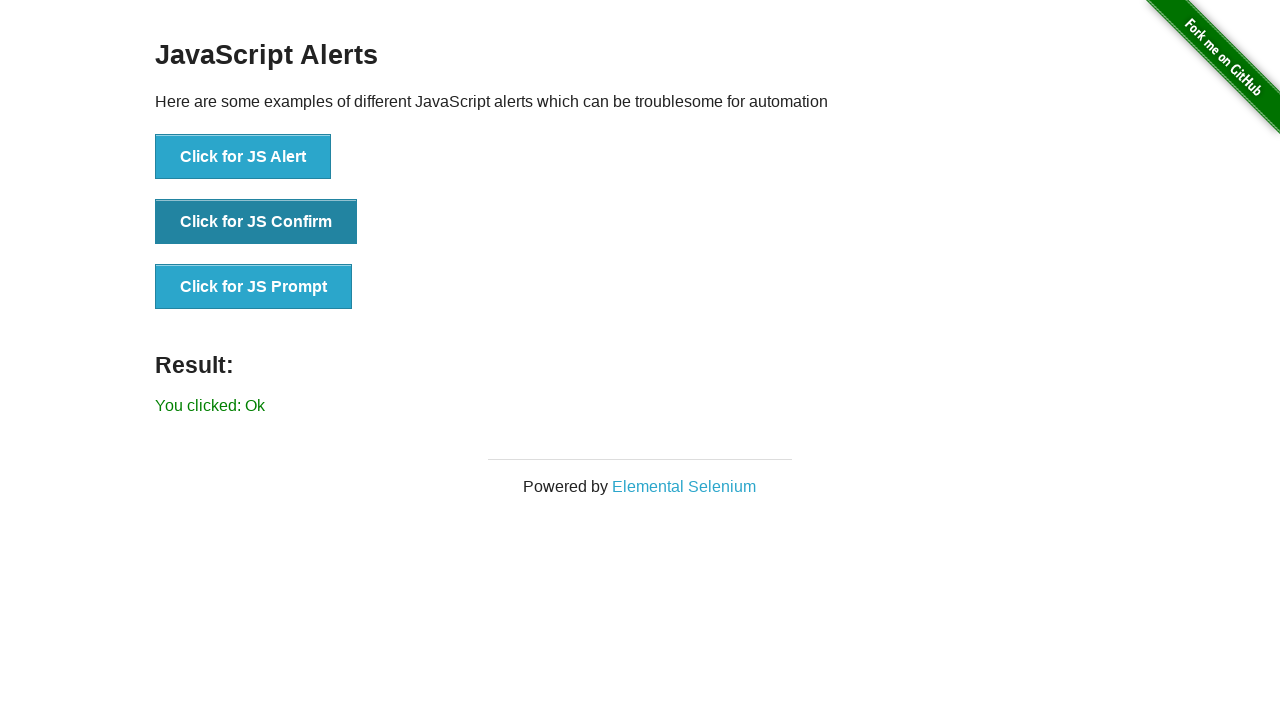

Verified result message displays 'You clicked: Ok'
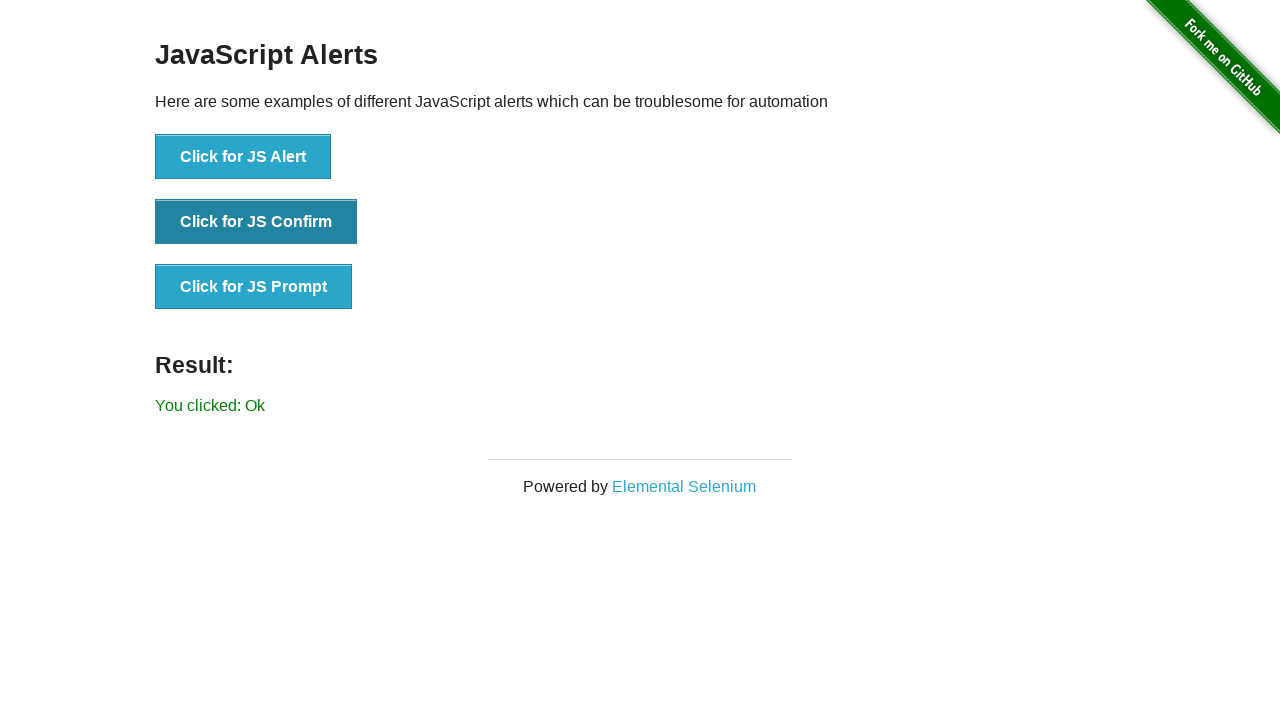

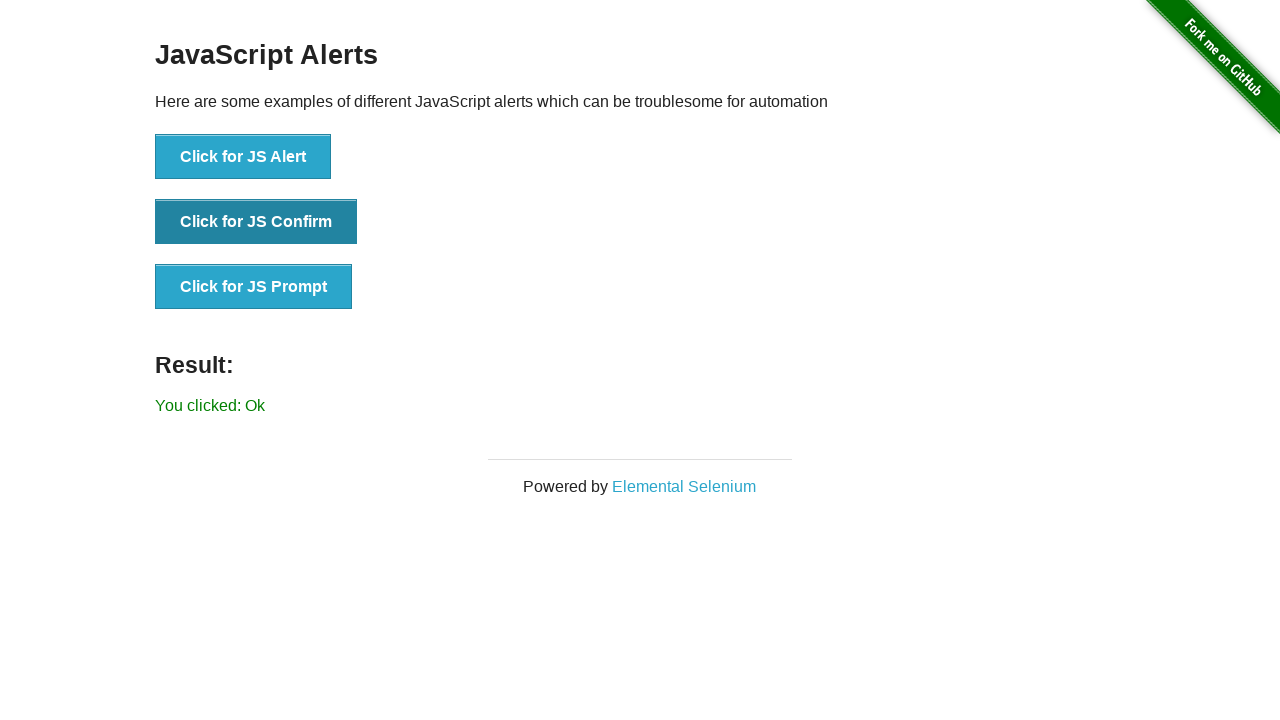